Navigates to the RedBus homepage, a popular bus ticket booking website

Starting URL: https://www.redbus.in/

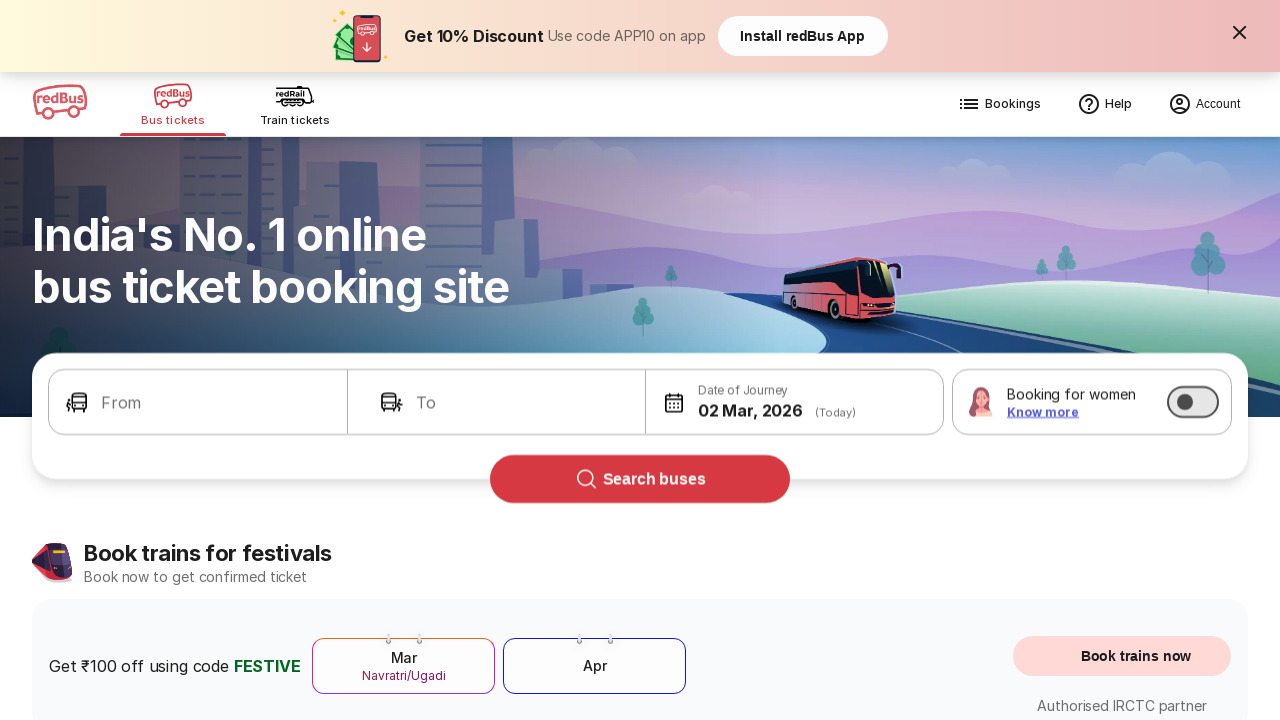

RedBus homepage fully loaded (DOM content ready)
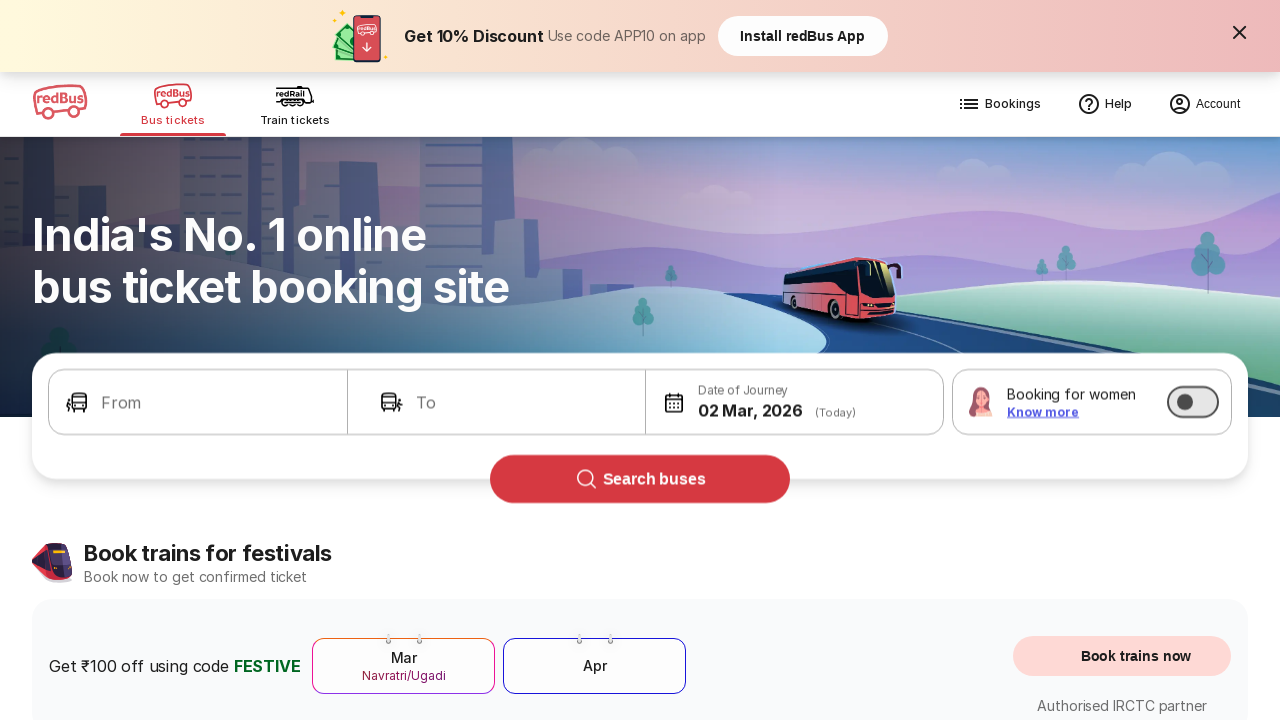

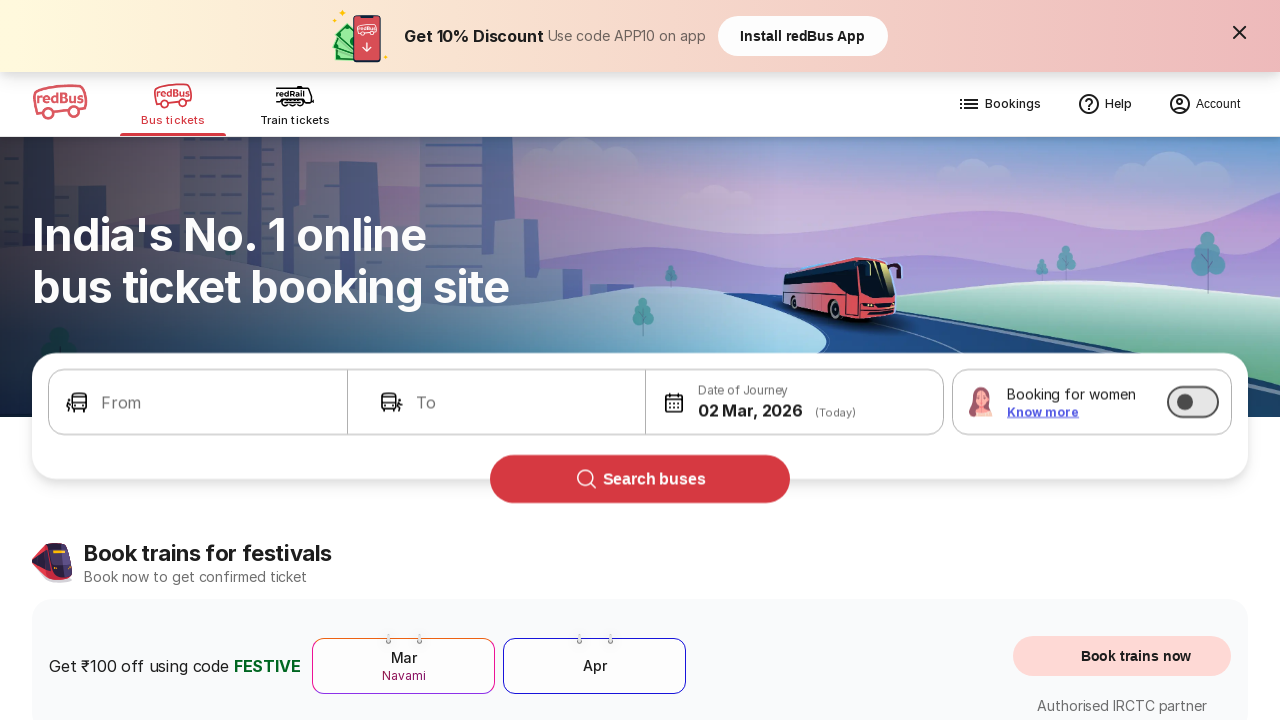